Tests multiple window handling by clicking a link that opens a new window, then switching between windows

Starting URL: https://the-internet.herokuapp.com/windows

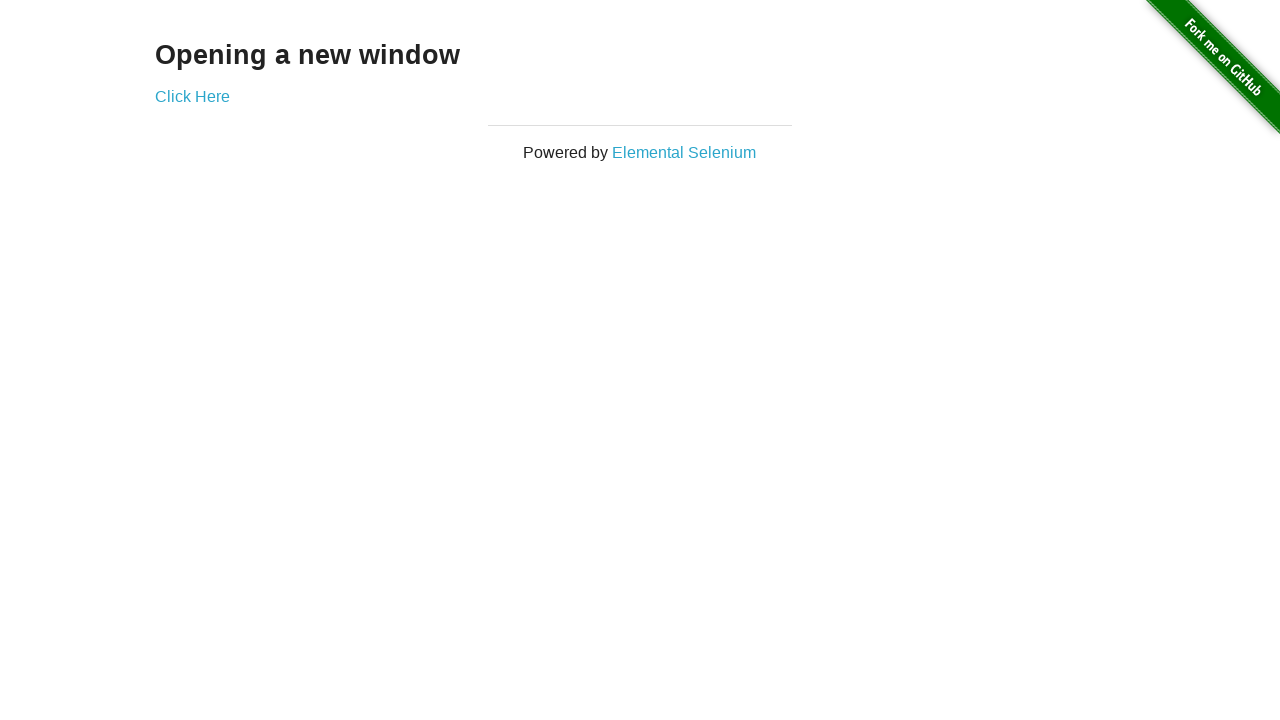

Clicked 'Click Here' link to open new window at (192, 96) on text=Click Here
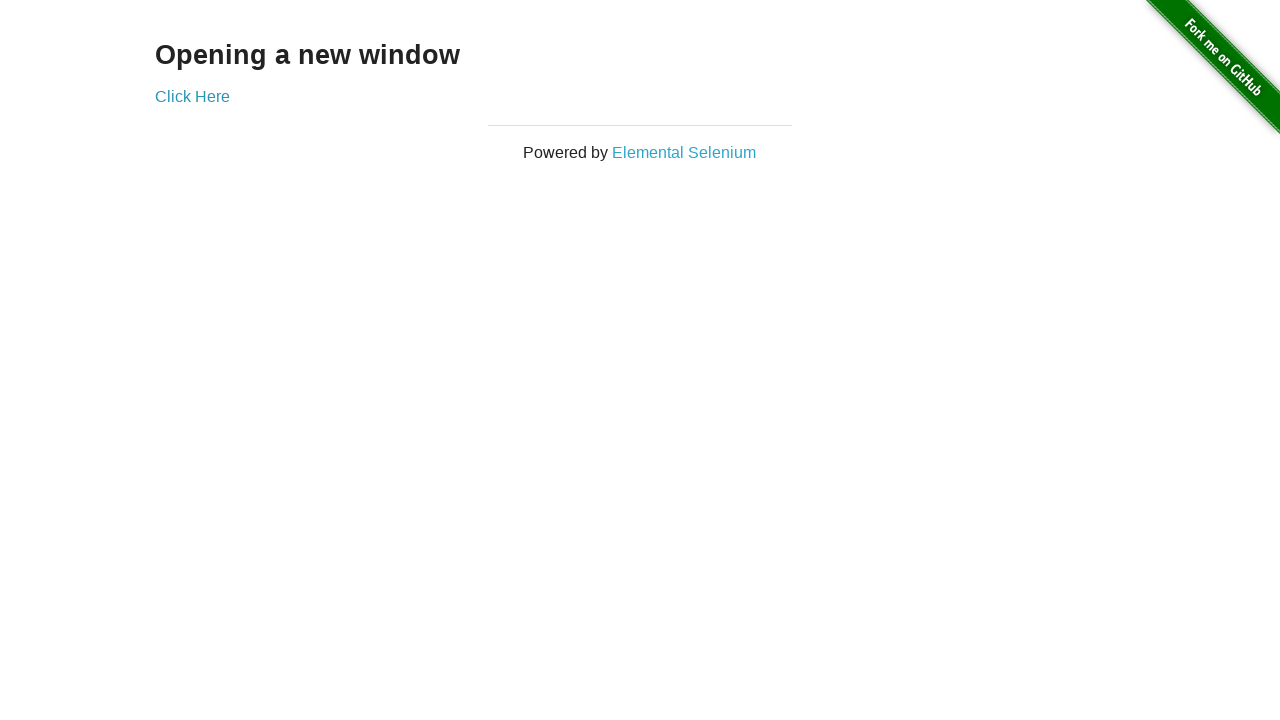

New window opened and obtained
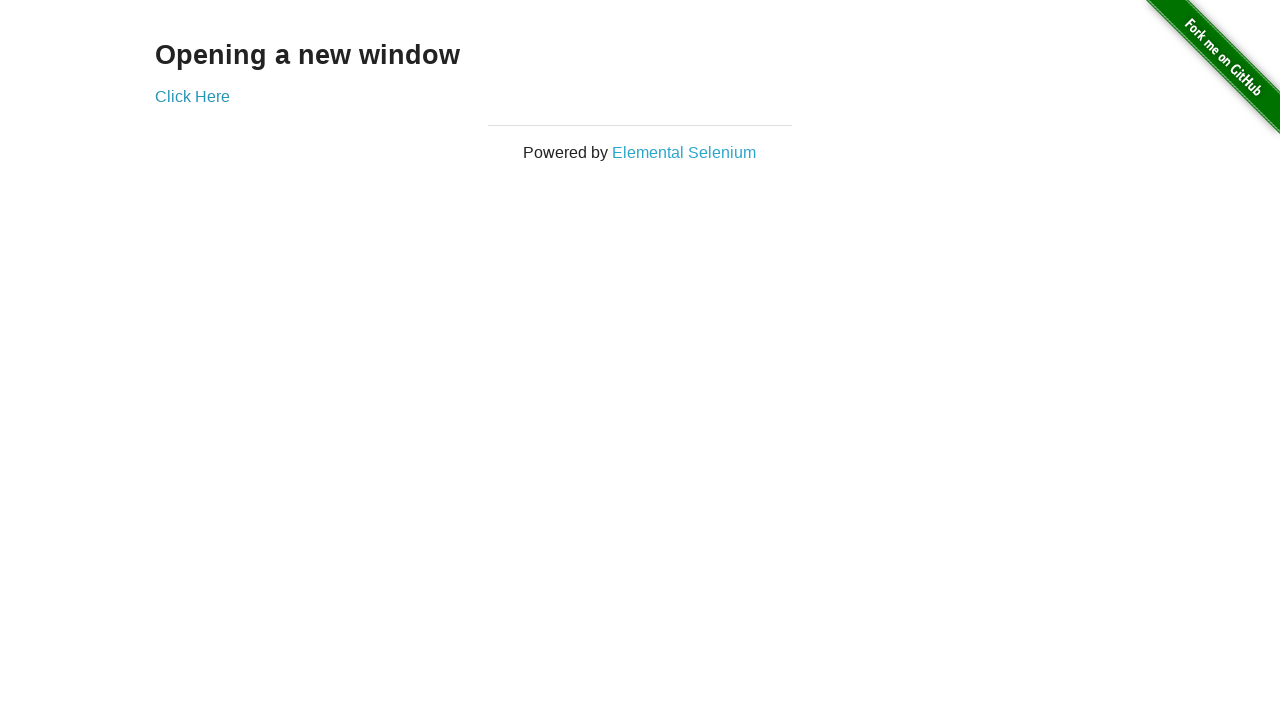

New window finished loading
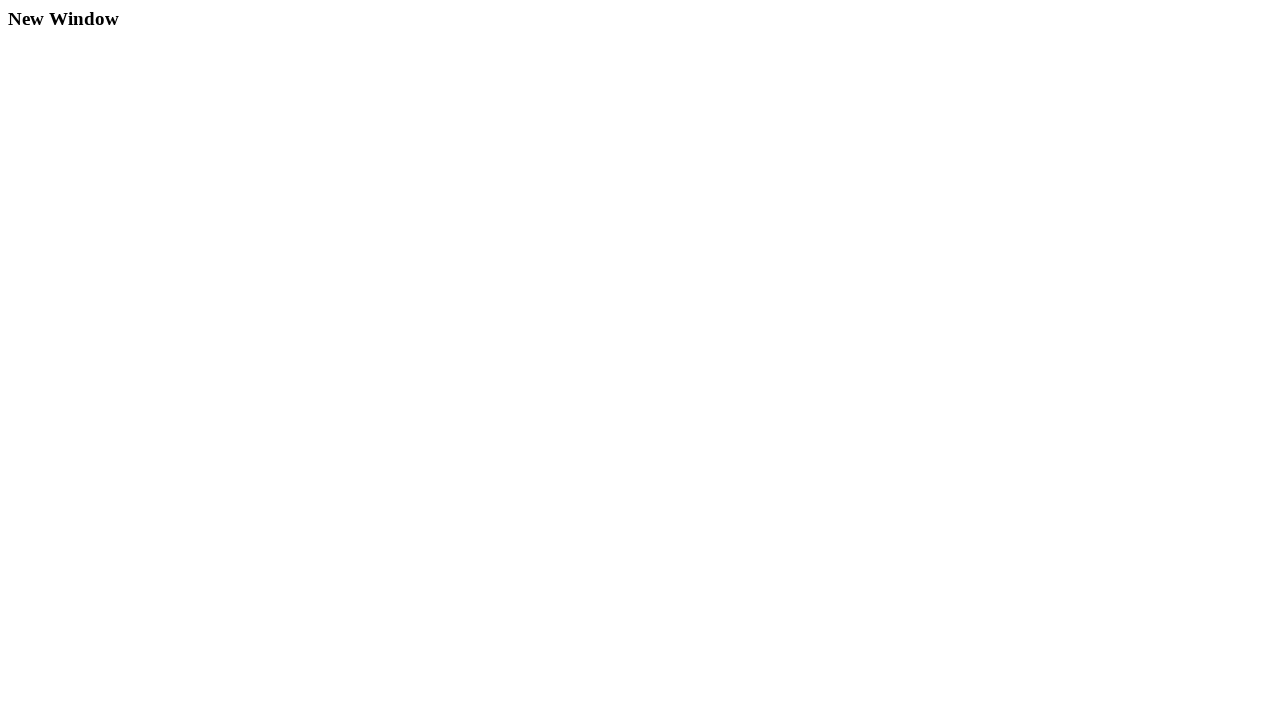

Switched back to original window
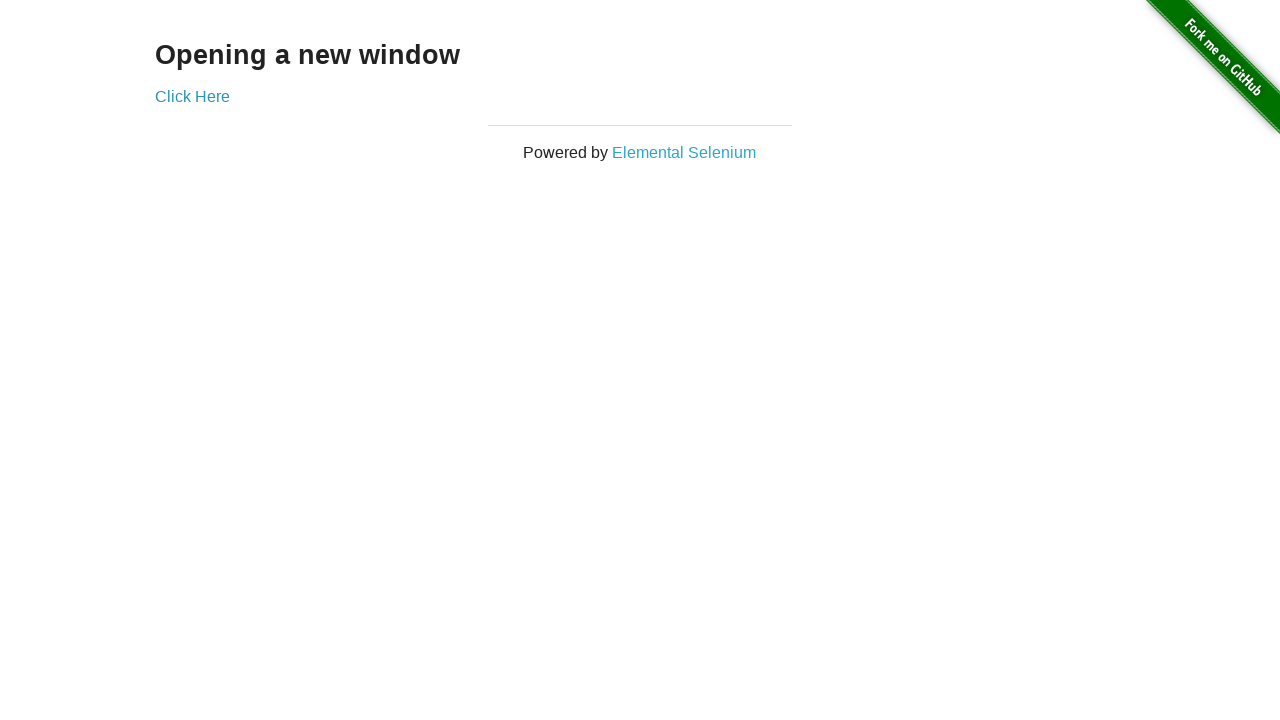

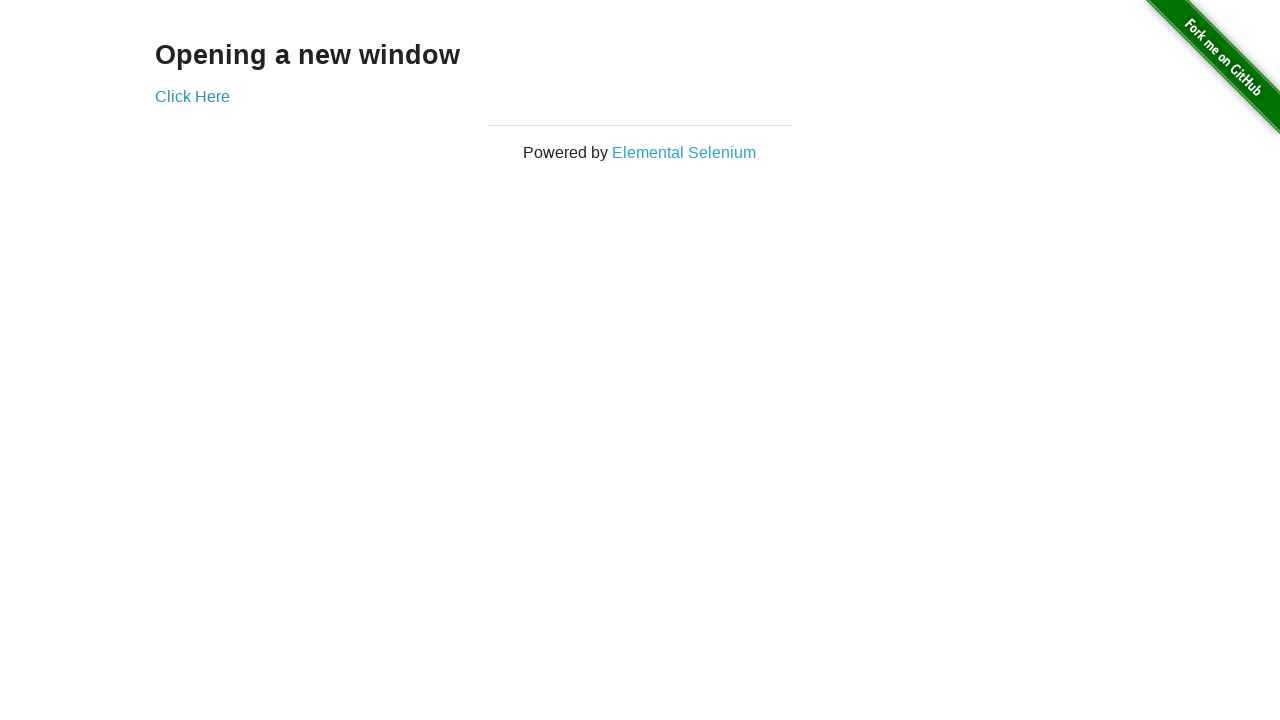